Tests the JQuery UI Datepicker by switching to the iframe containing the calendar, clicking on the date input field to open the calendar, and selecting the 15th day of the current month.

Starting URL: https://jqueryui.com/datepicker/

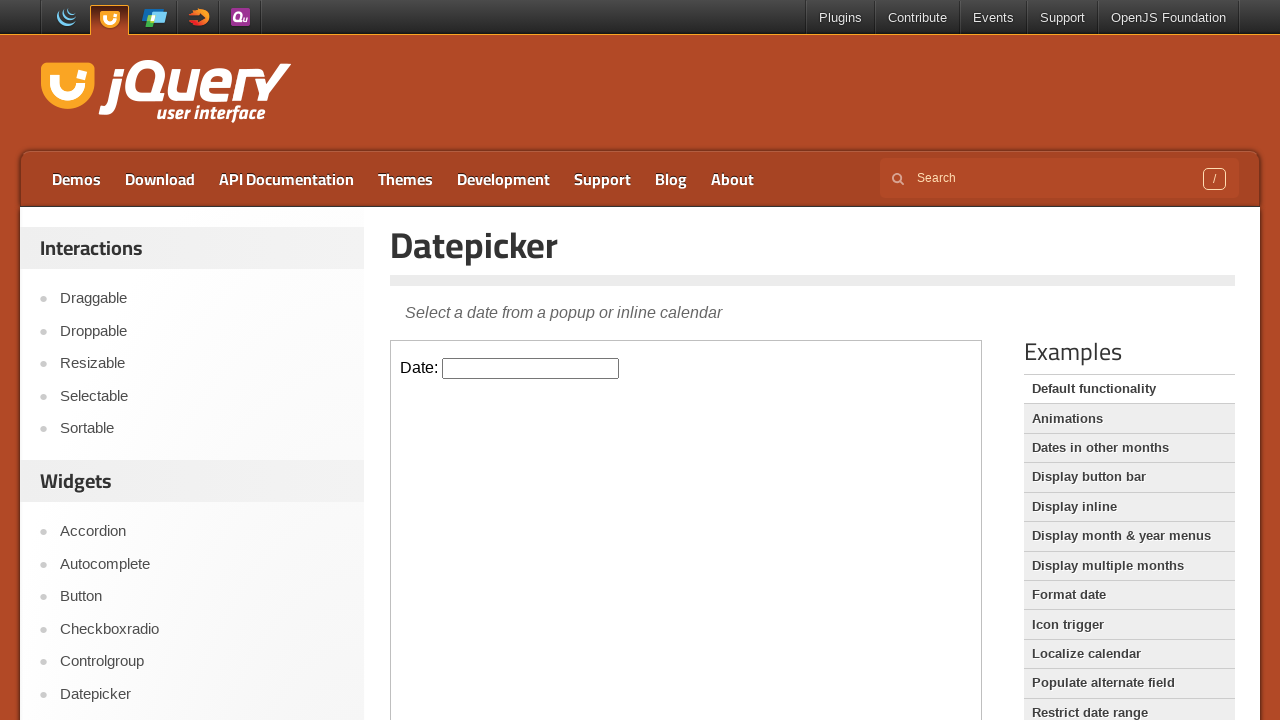

Located the datepicker iframe
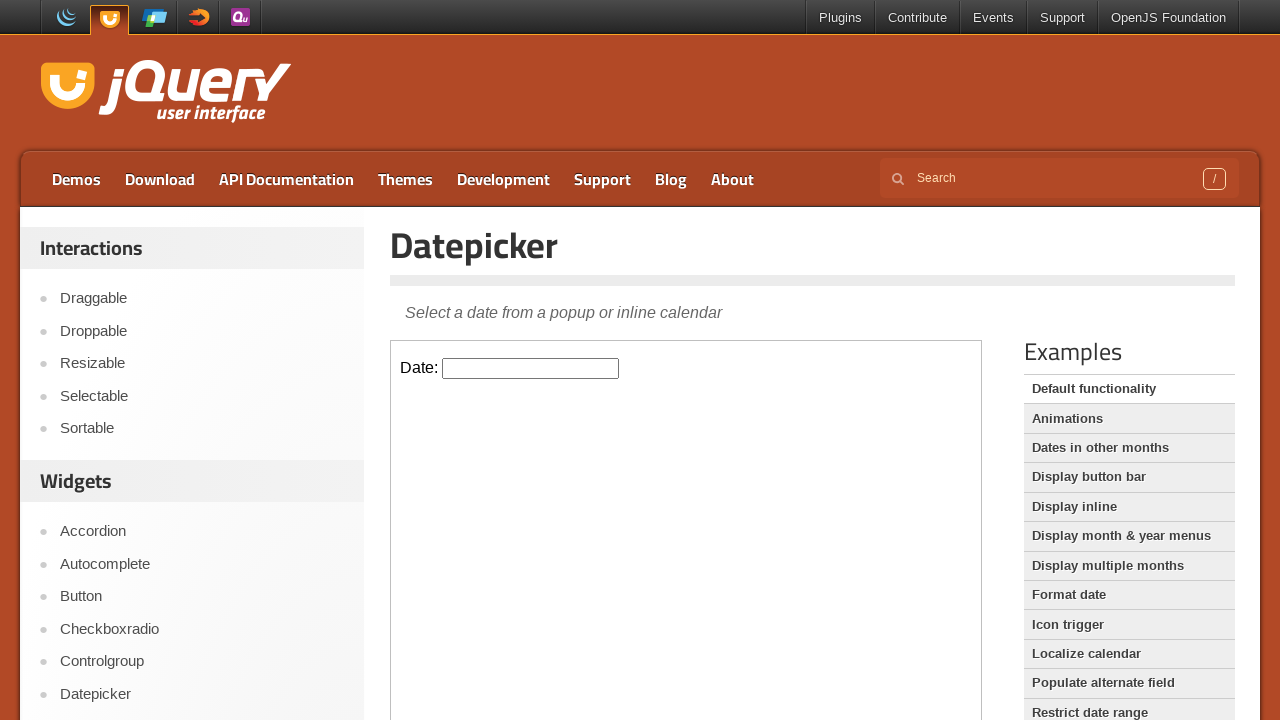

Clicked on the date input field to open the calendar at (531, 368) on .demo-frame >> internal:control=enter-frame >> #datepicker
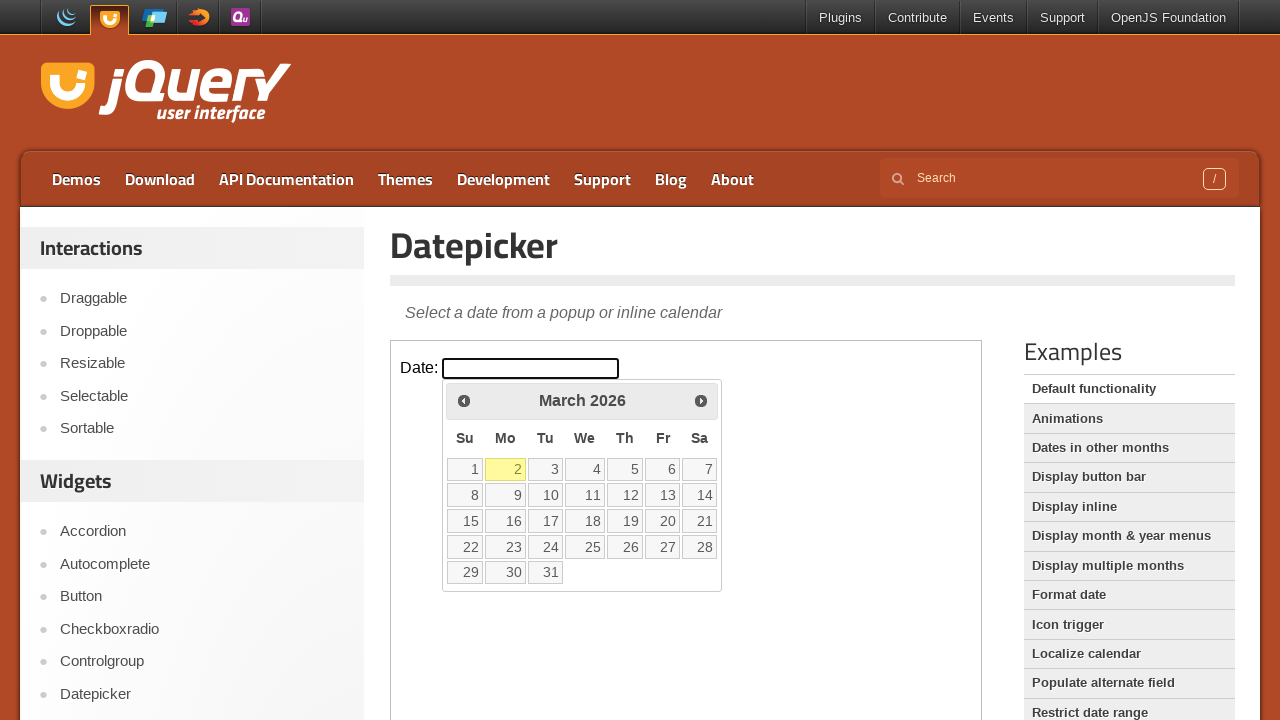

Selected the 15th day from the calendar at (465, 521) on .demo-frame >> internal:control=enter-frame >> a.ui-state-default >> internal:ha
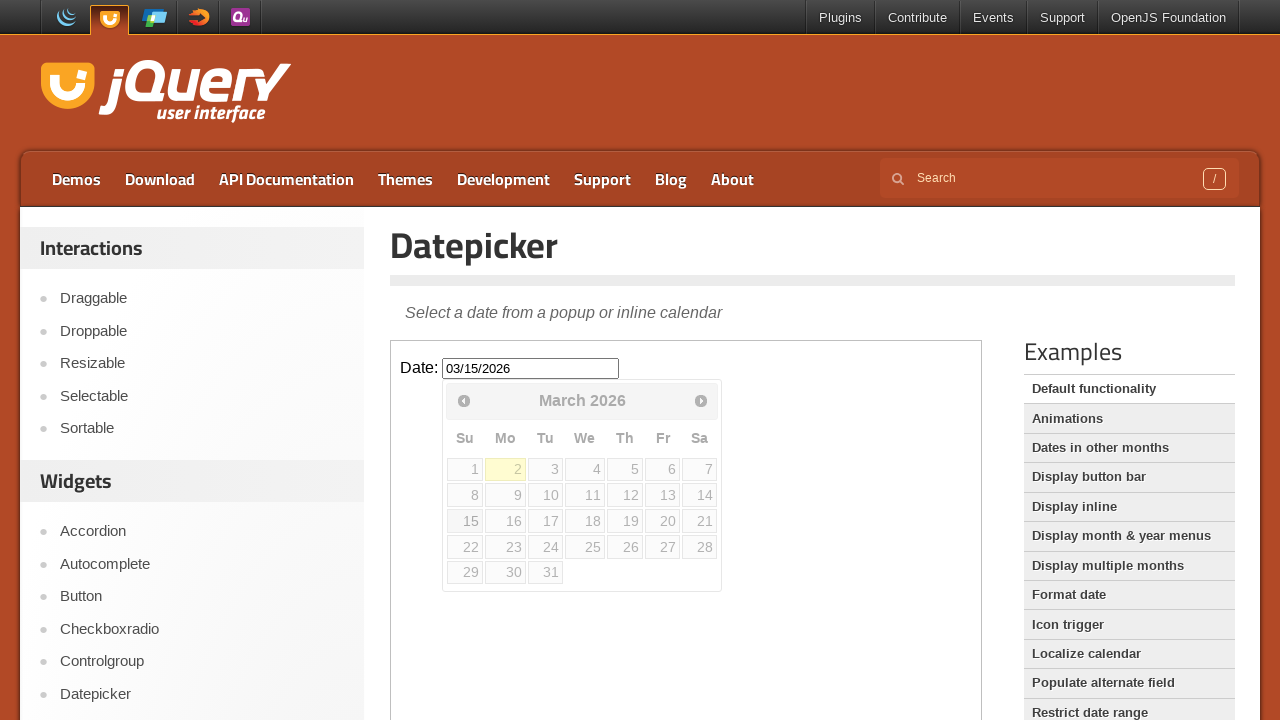

Verified that the date input field is visible after selection
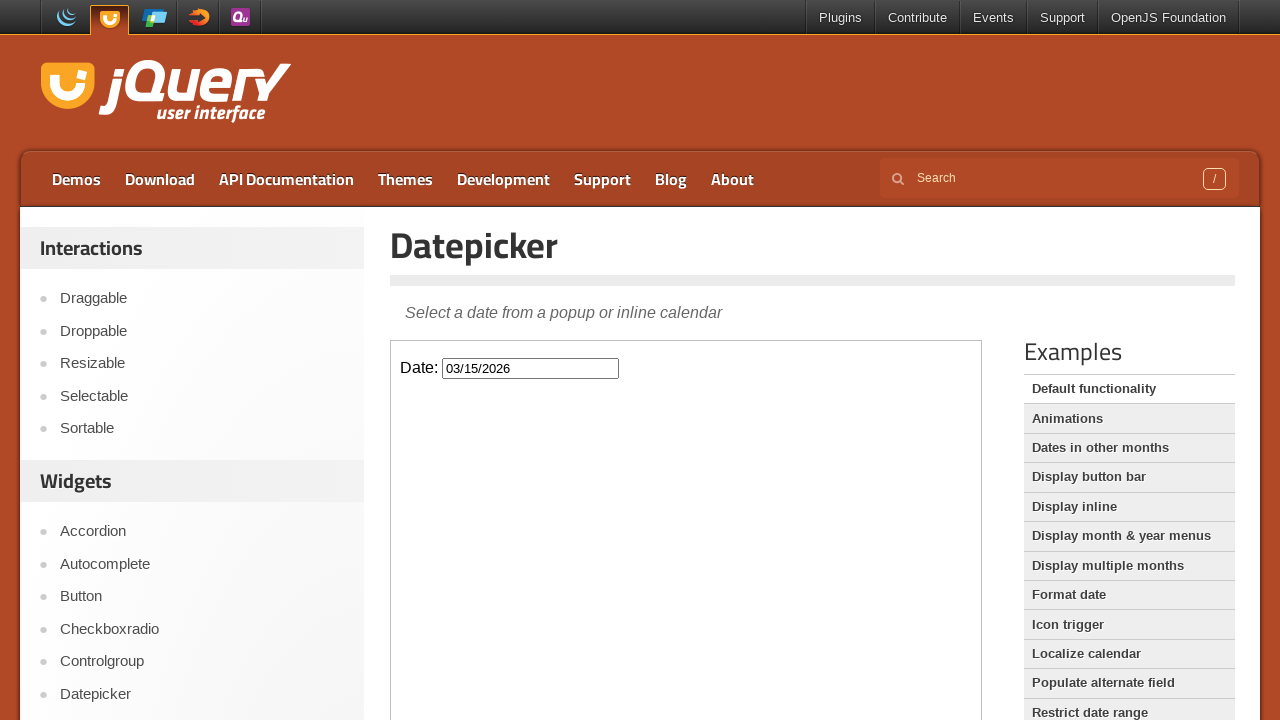

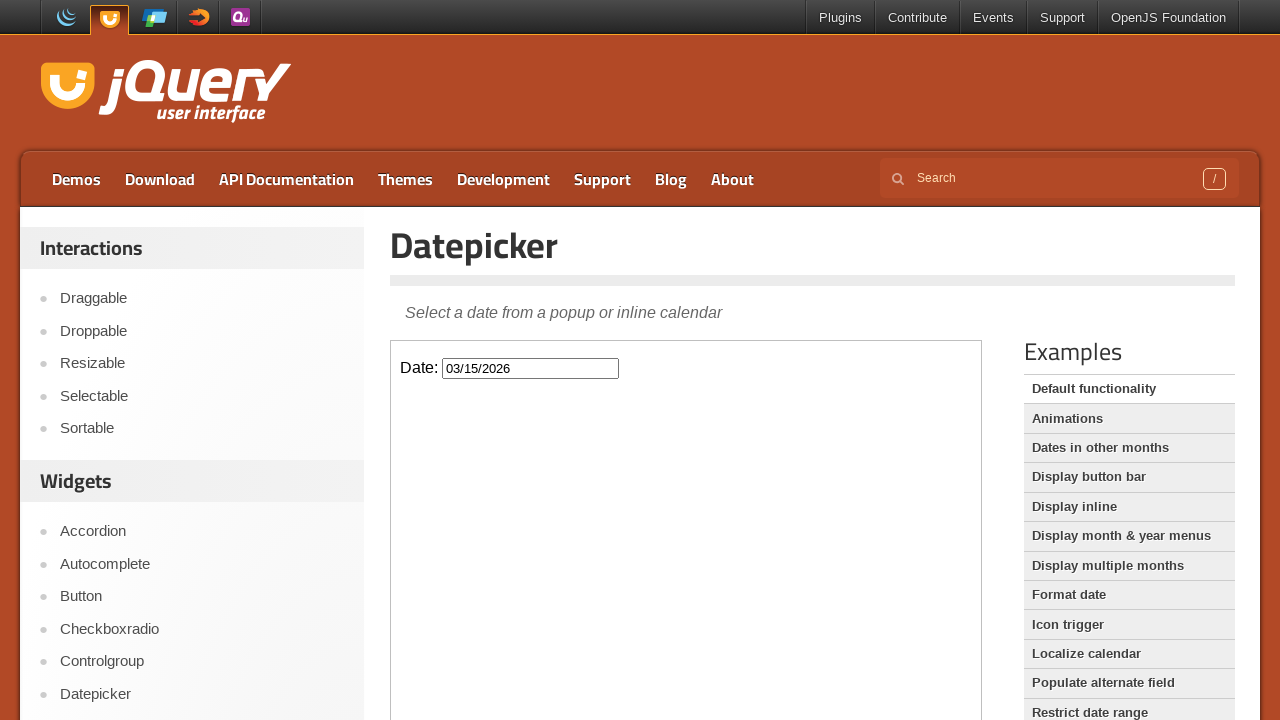